Tests radio button handling by navigating to an HTML forms demo page and verifying that radio button elements in a group are present and accessible.

Starting URL: http://echoecho.com/htmlforms10.htm

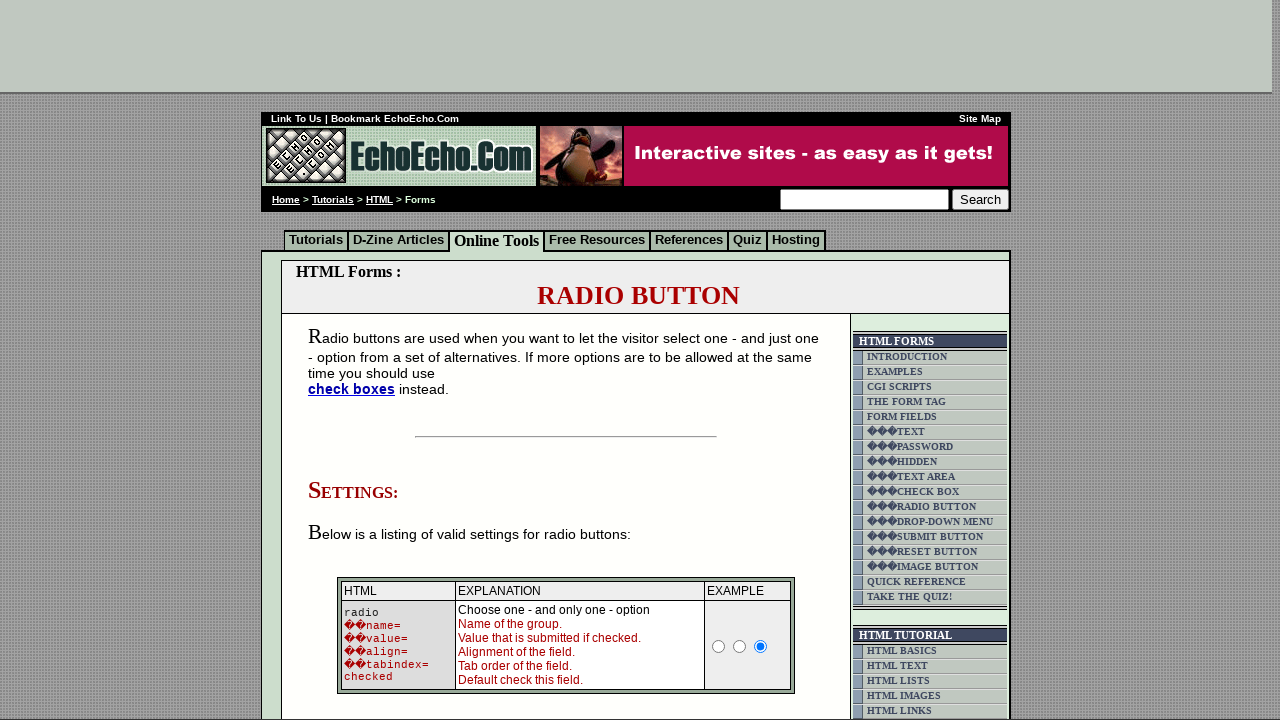

Waited for radio buttons in group1 to be present
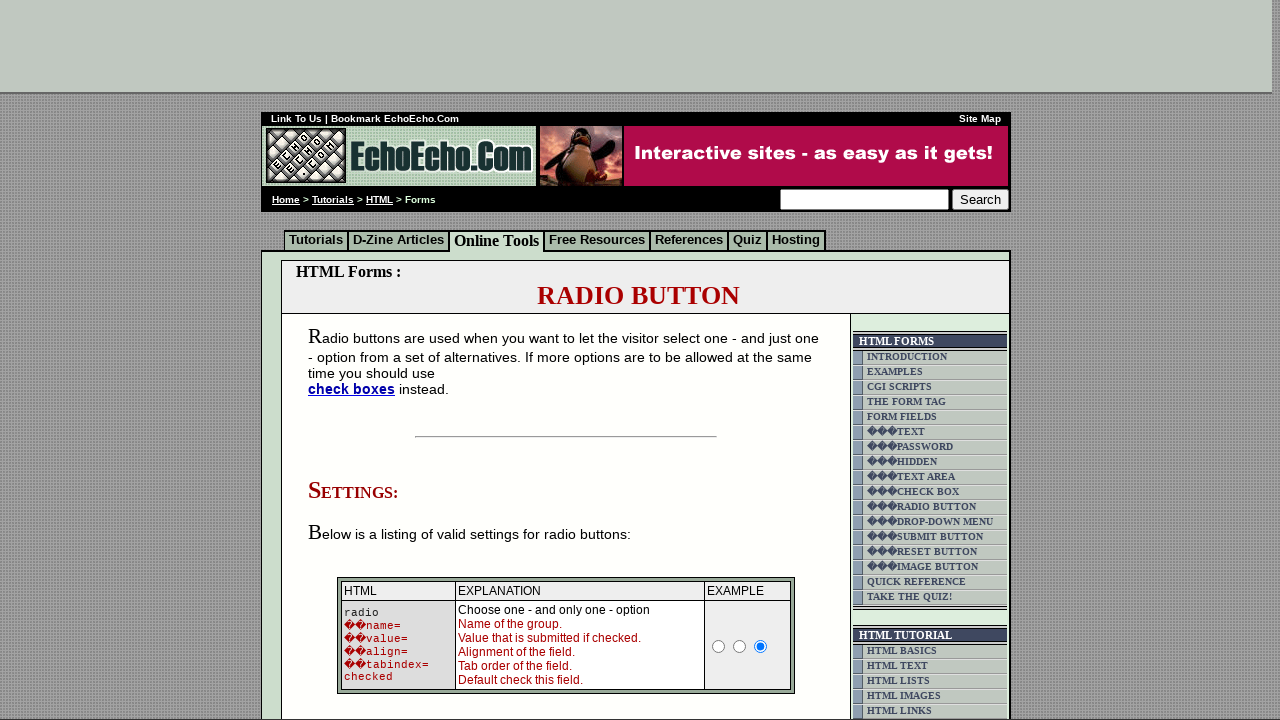

Located all radio buttons in group1
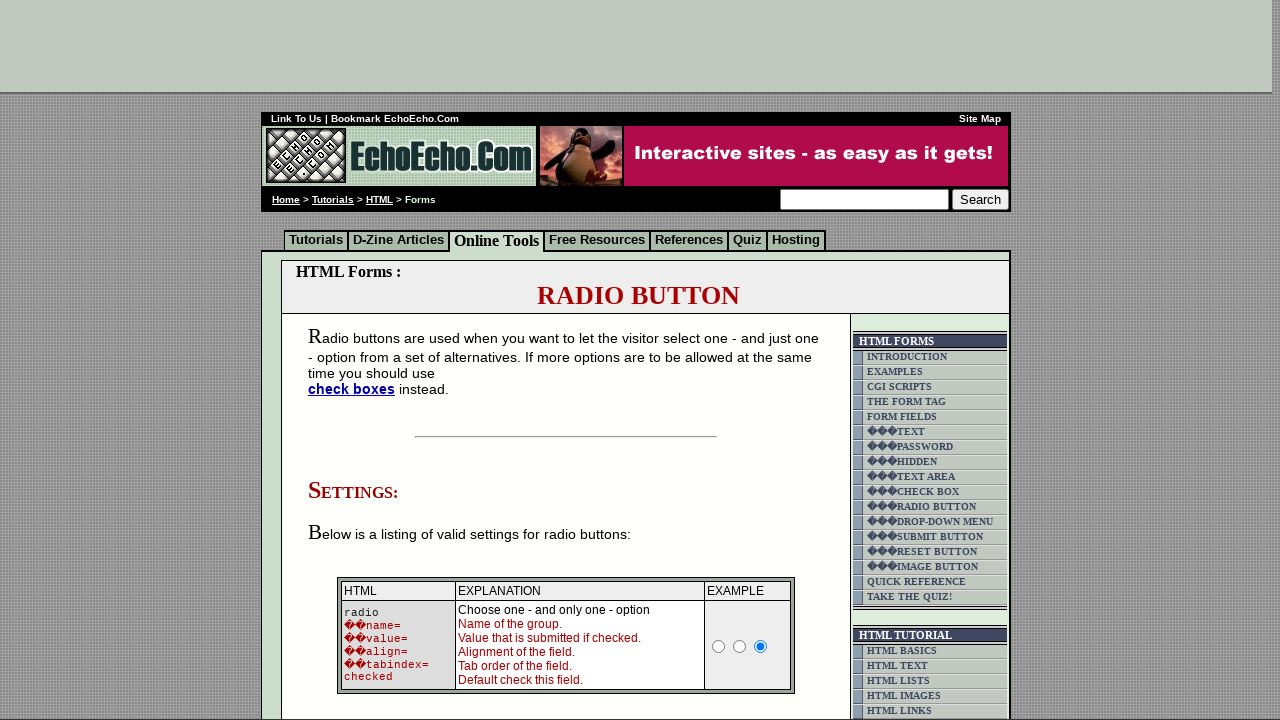

Verified that radio buttons are present (count > 0)
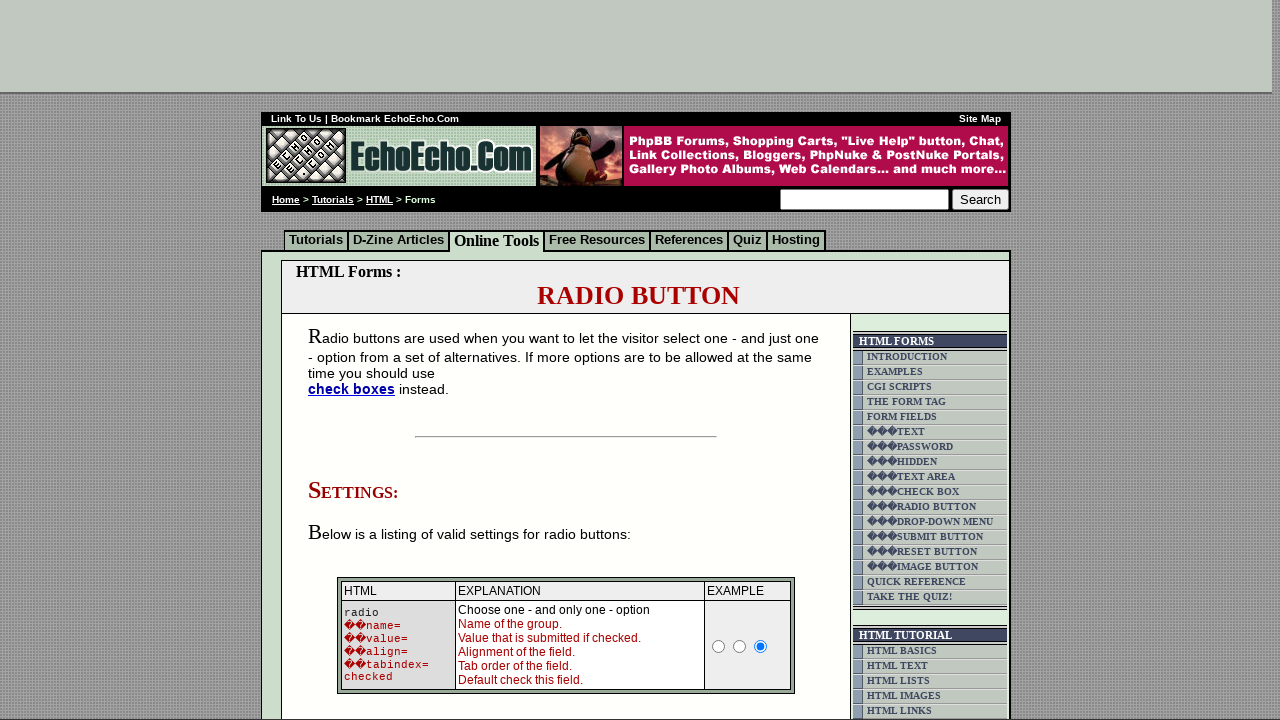

Clicked the first radio button in group1 at (356, 360) on input[name='group1'] >> nth=0
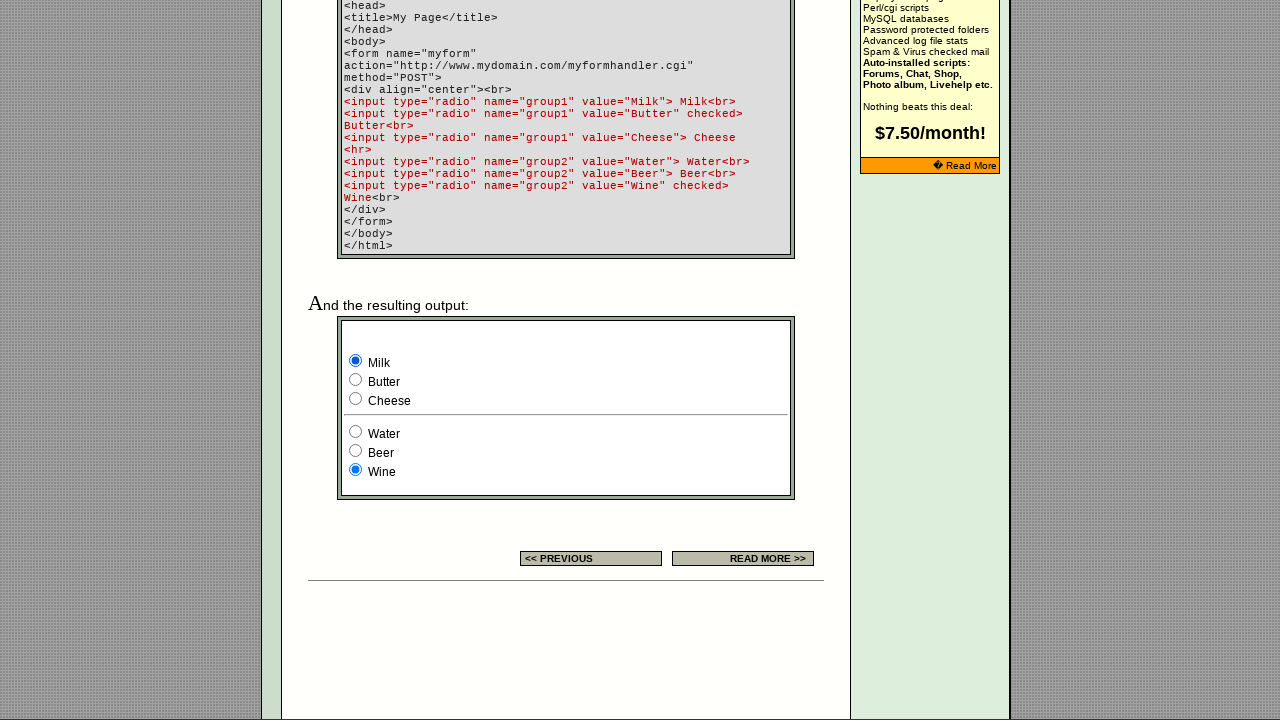

Verified that the first radio button is now checked
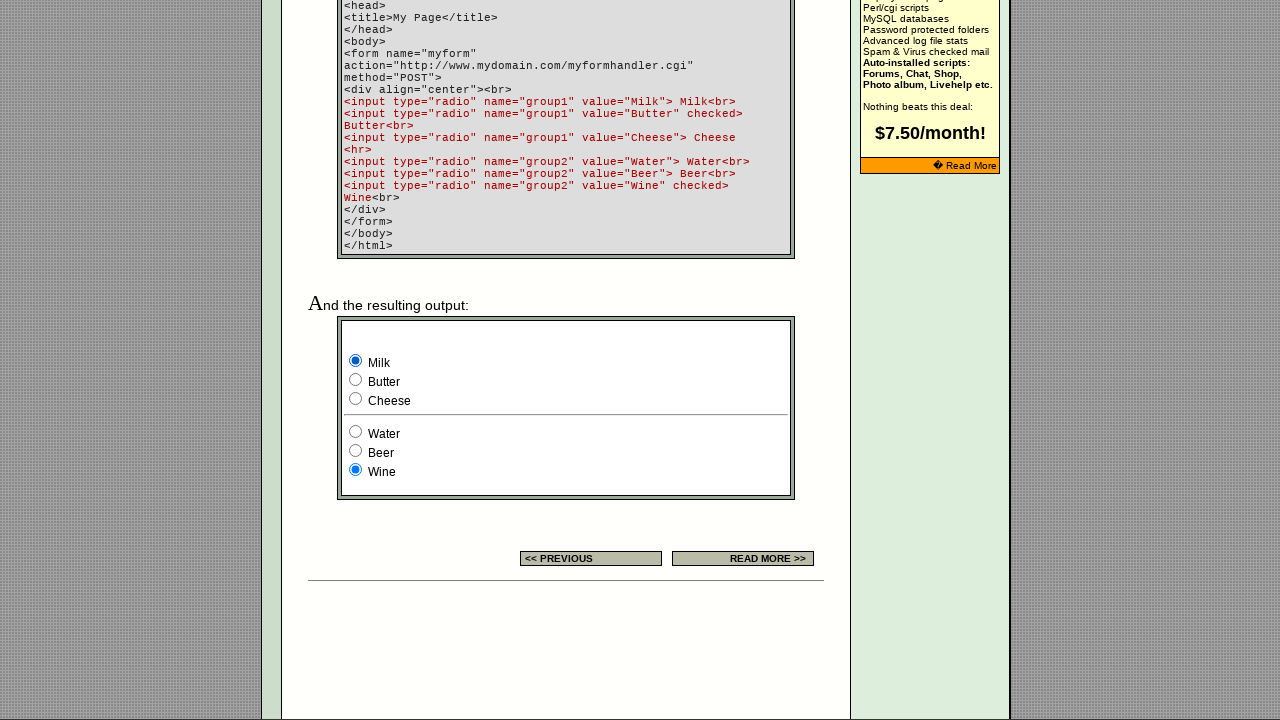

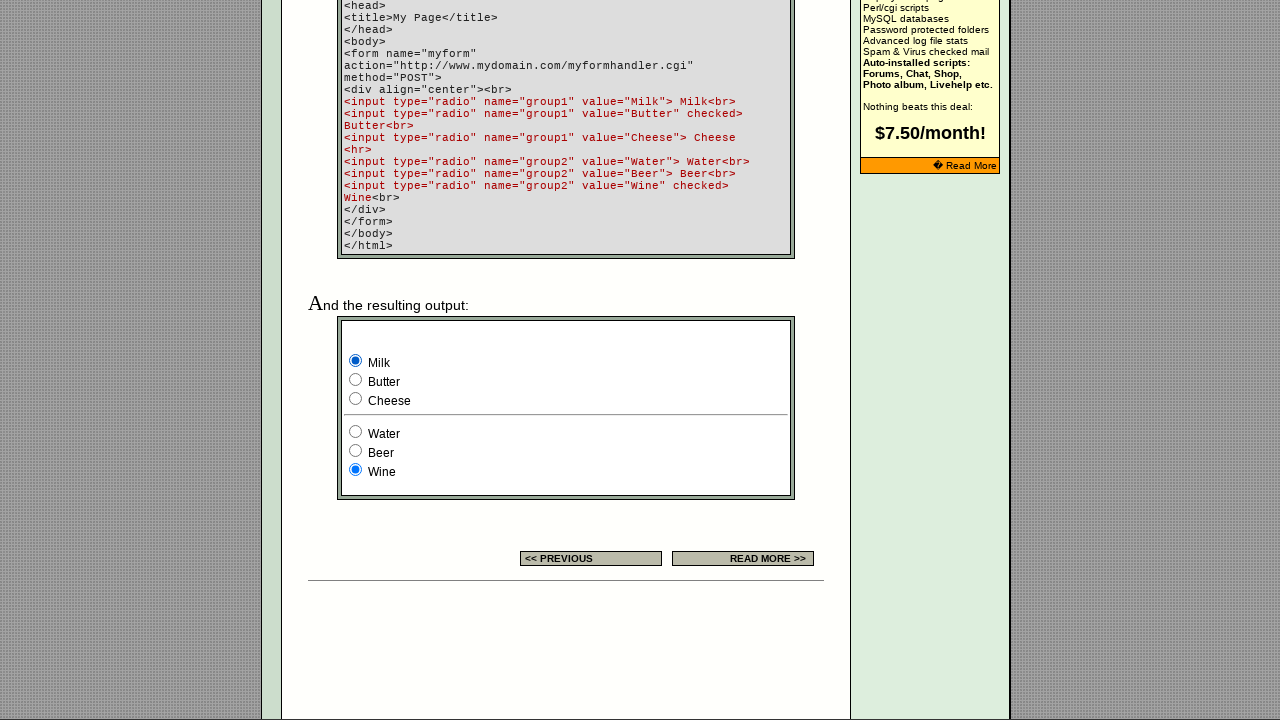